Tests date picker functionality on a dummy ticket booking form by selecting a specific date of birth

Starting URL: https://www.dummyticket.com/dummy-ticket-for-visa-application/

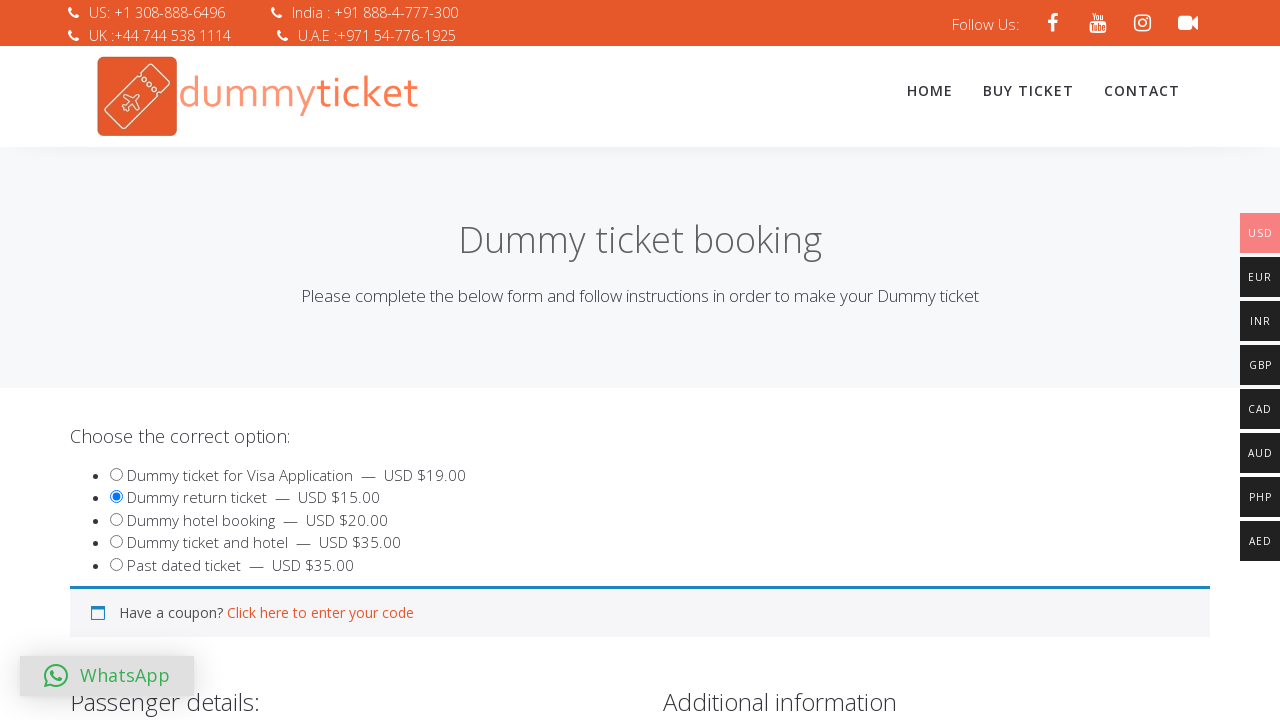

Clicked on date of birth field to open date picker at (344, 360) on #dob
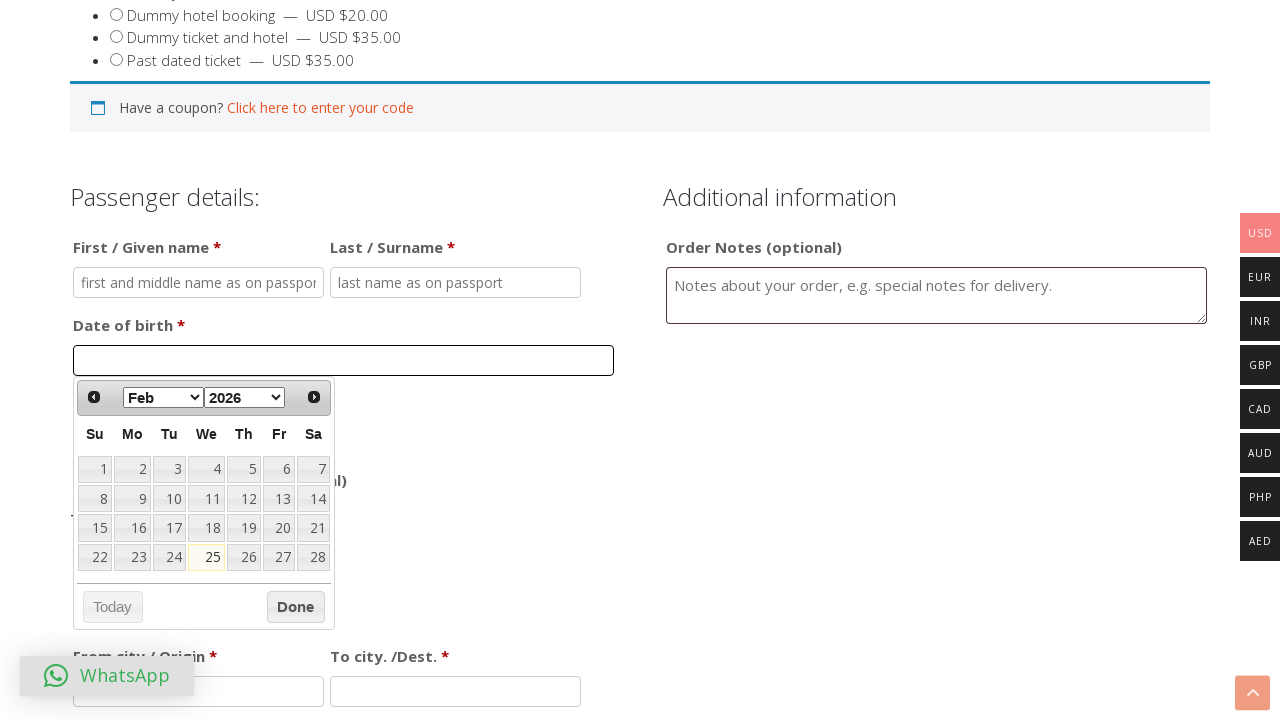

Selected April from month dropdown on select[data-handler='selectMonth']
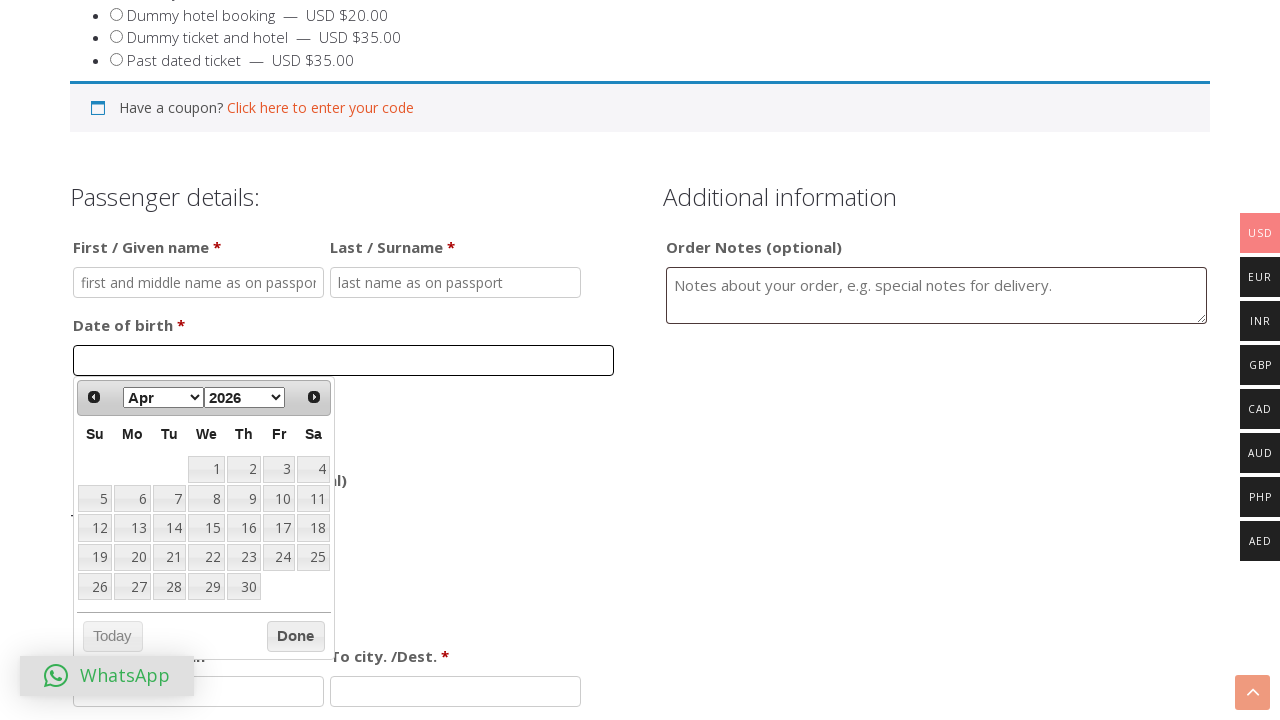

Selected 1997 from year dropdown on select[data-handler='selectYear']
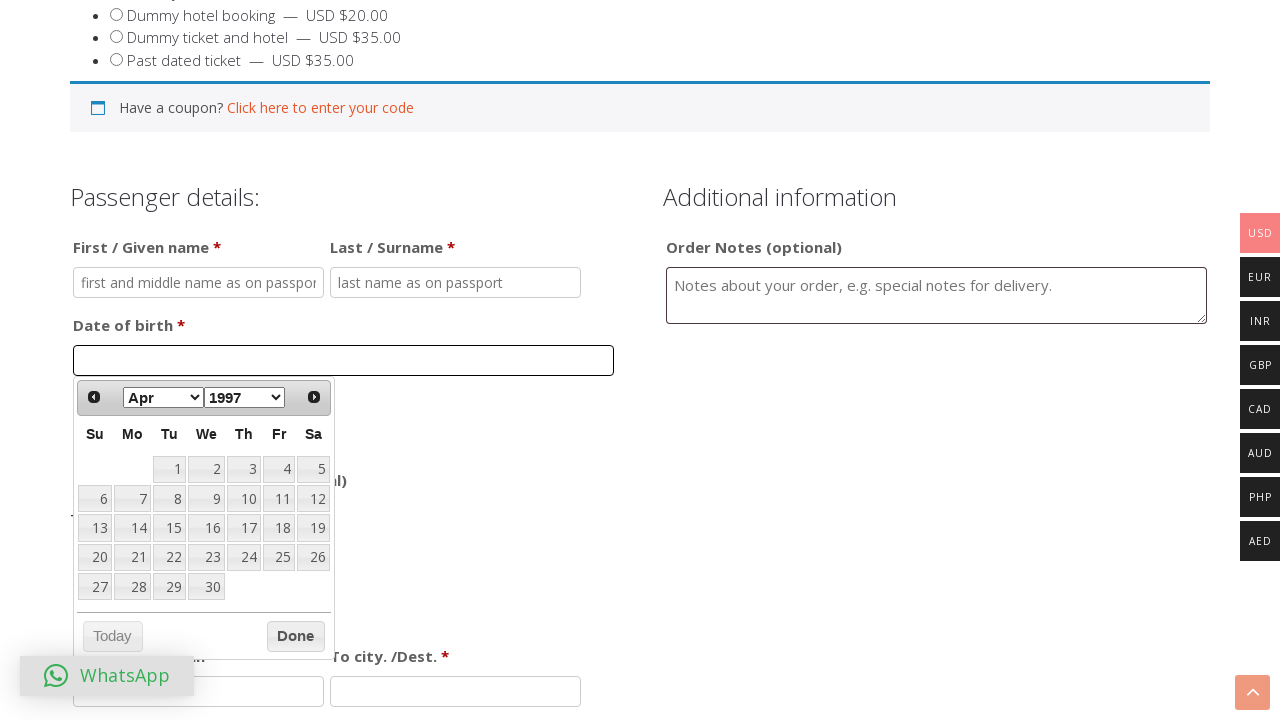

Selected 8th day from date picker calendar at (169, 499) on xpath=//td[@data-handler='selectDay']/a[text()='8']
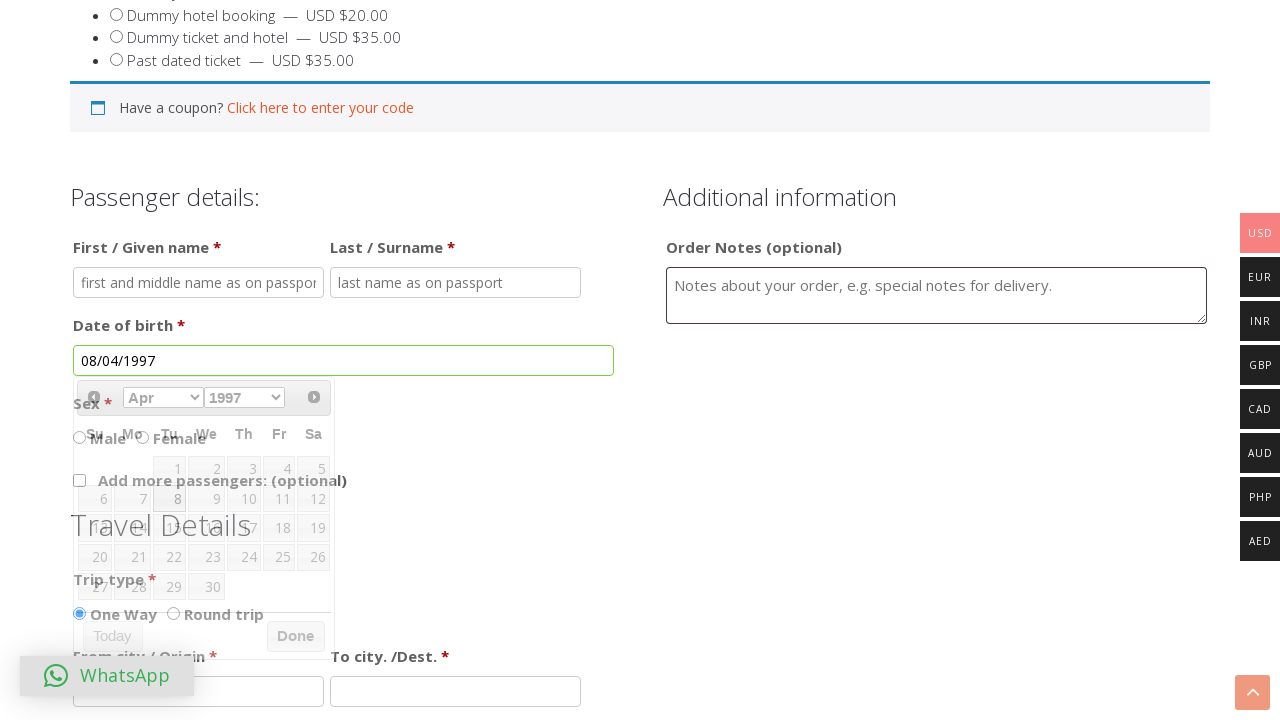

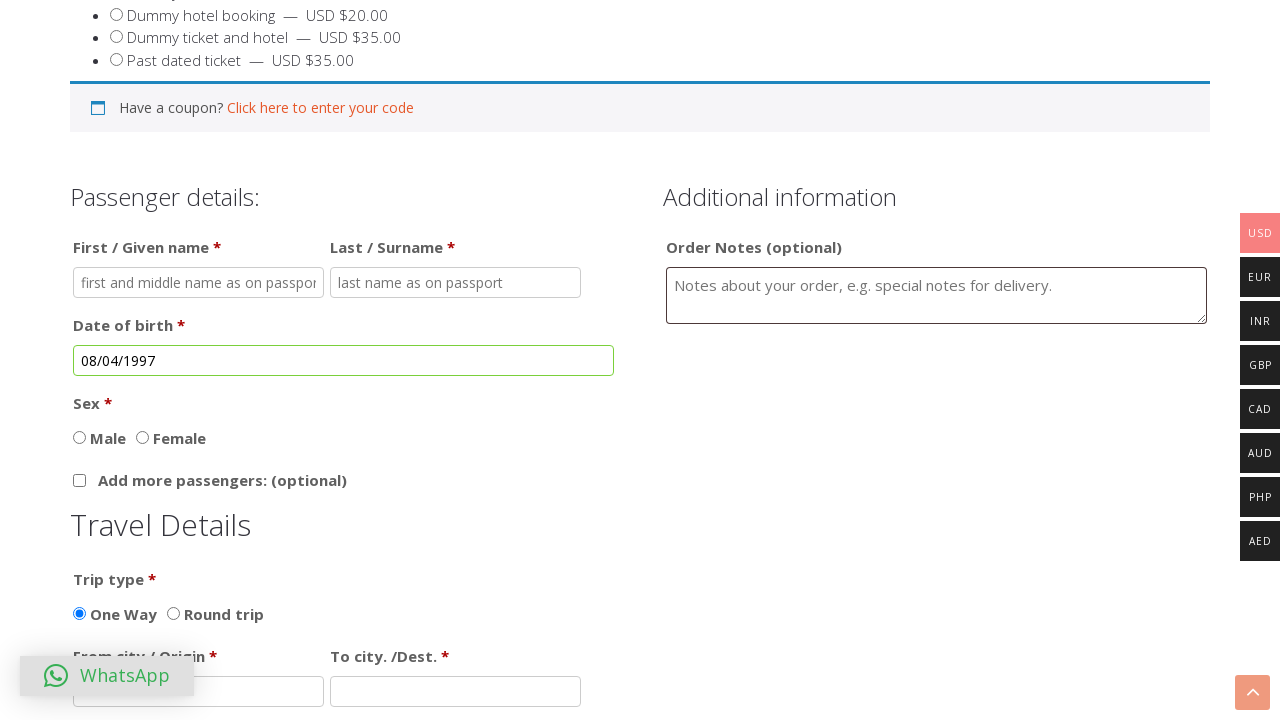